Tests tooltip on text field by hovering over it and verifying the tooltip text appears.

Starting URL: https://demoqa.com/tool-tips

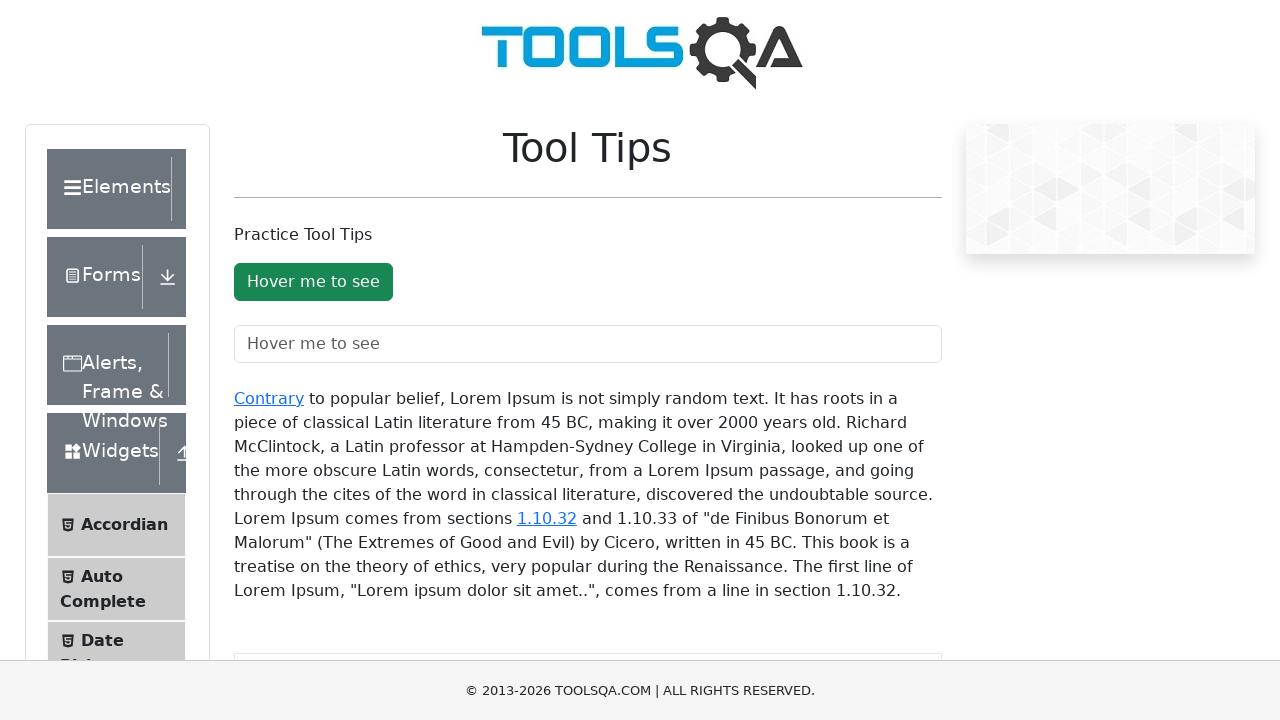

Hovered over the text field to trigger tooltip at (588, 344) on #toolTipTextField
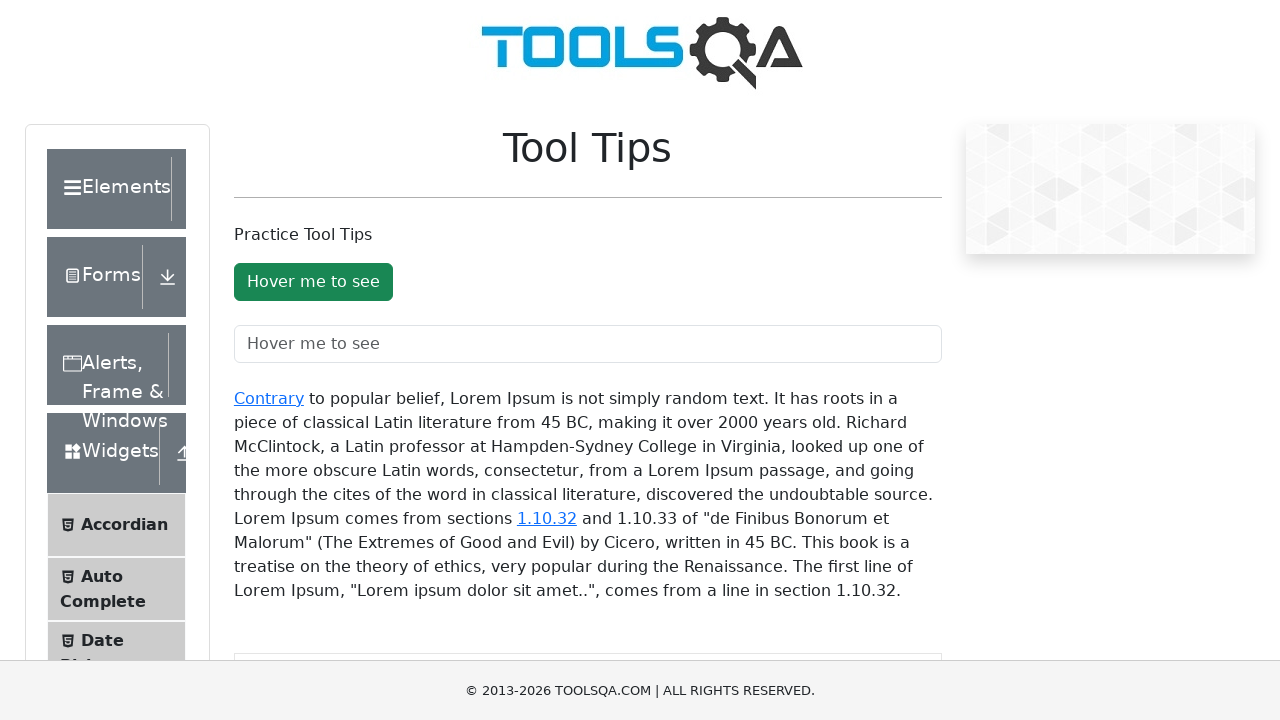

Tooltip appeared on text field
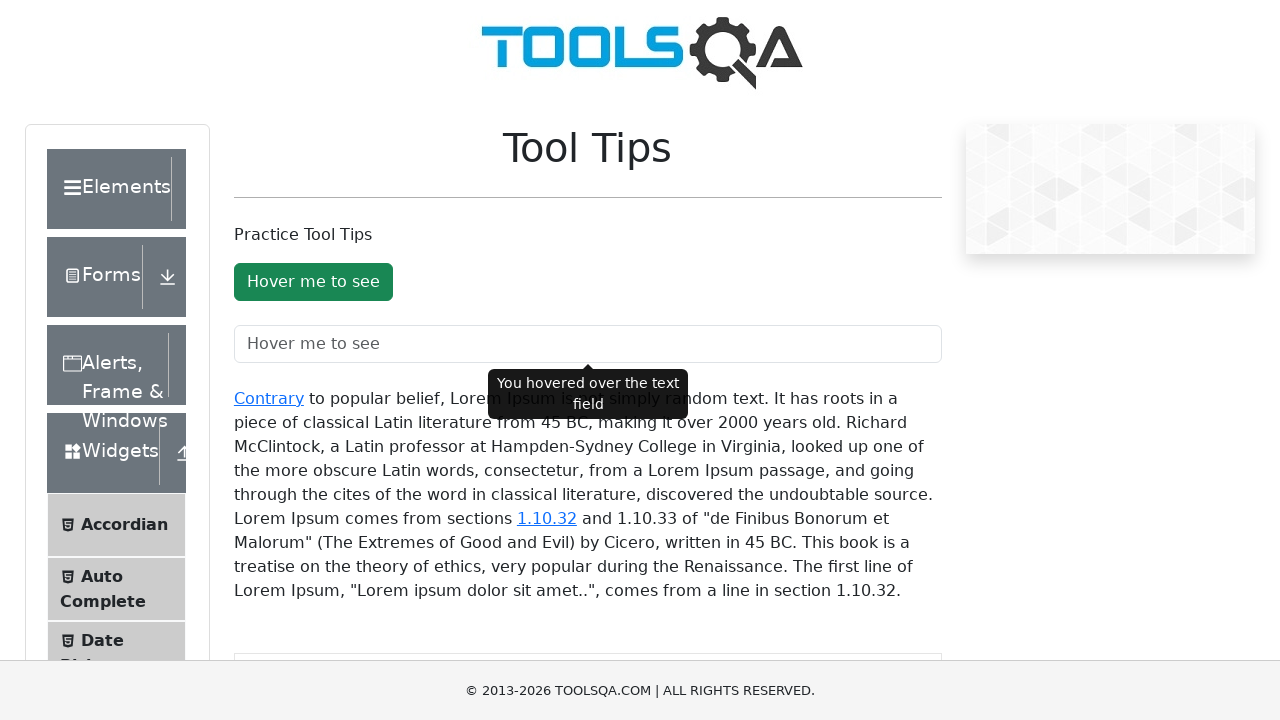

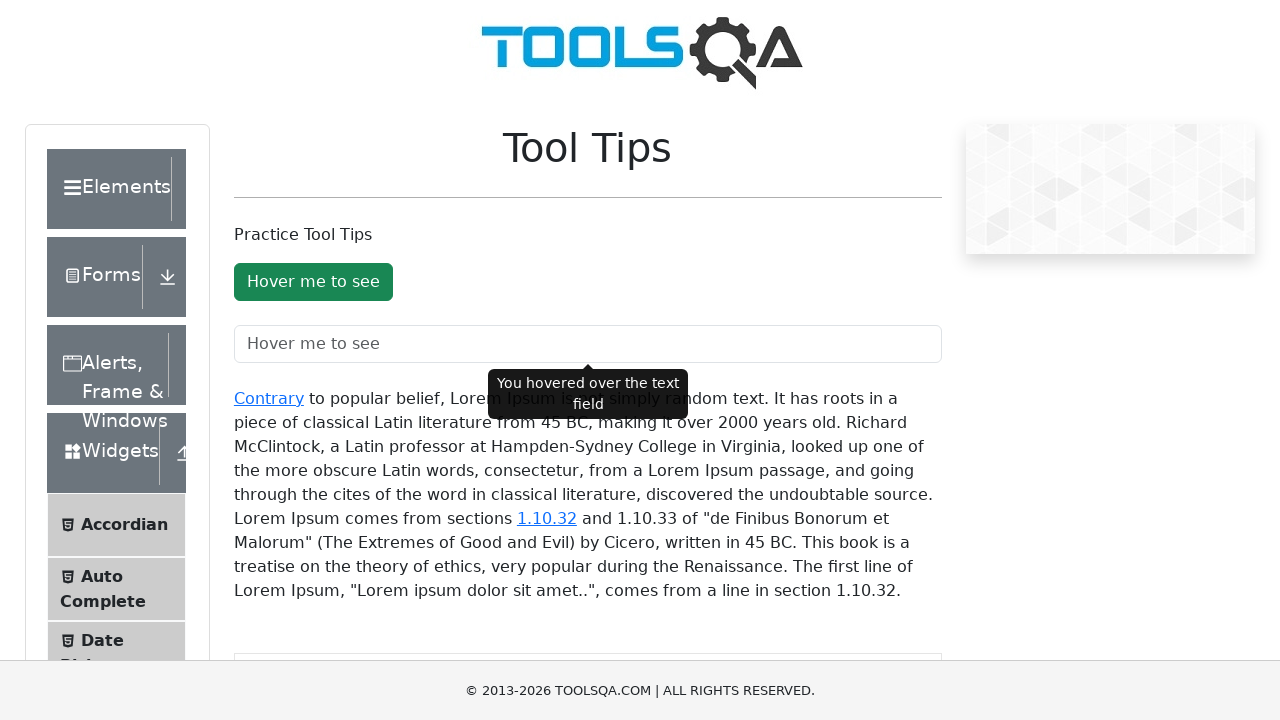